Tests triggering a prompt dialog and accepting it with a text response after verifying the message

Starting URL: https://kitchen.applitools.com/ingredients/alert

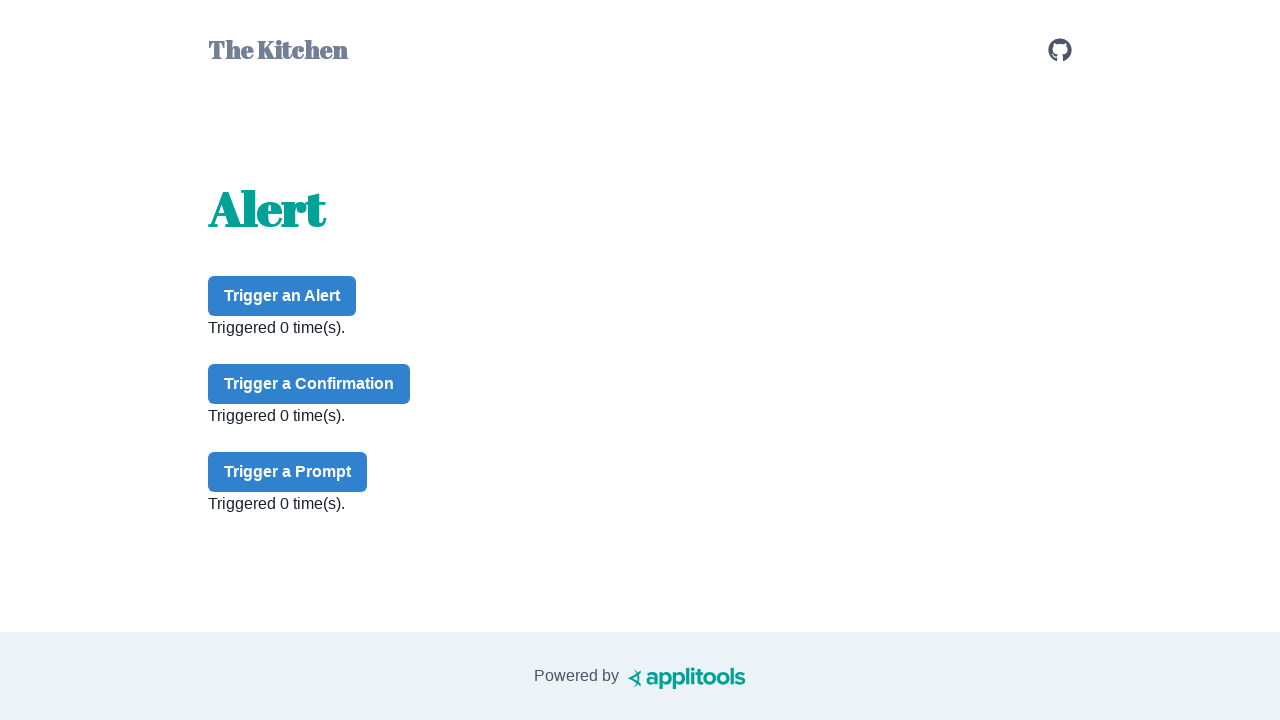

Set up dialog event handler
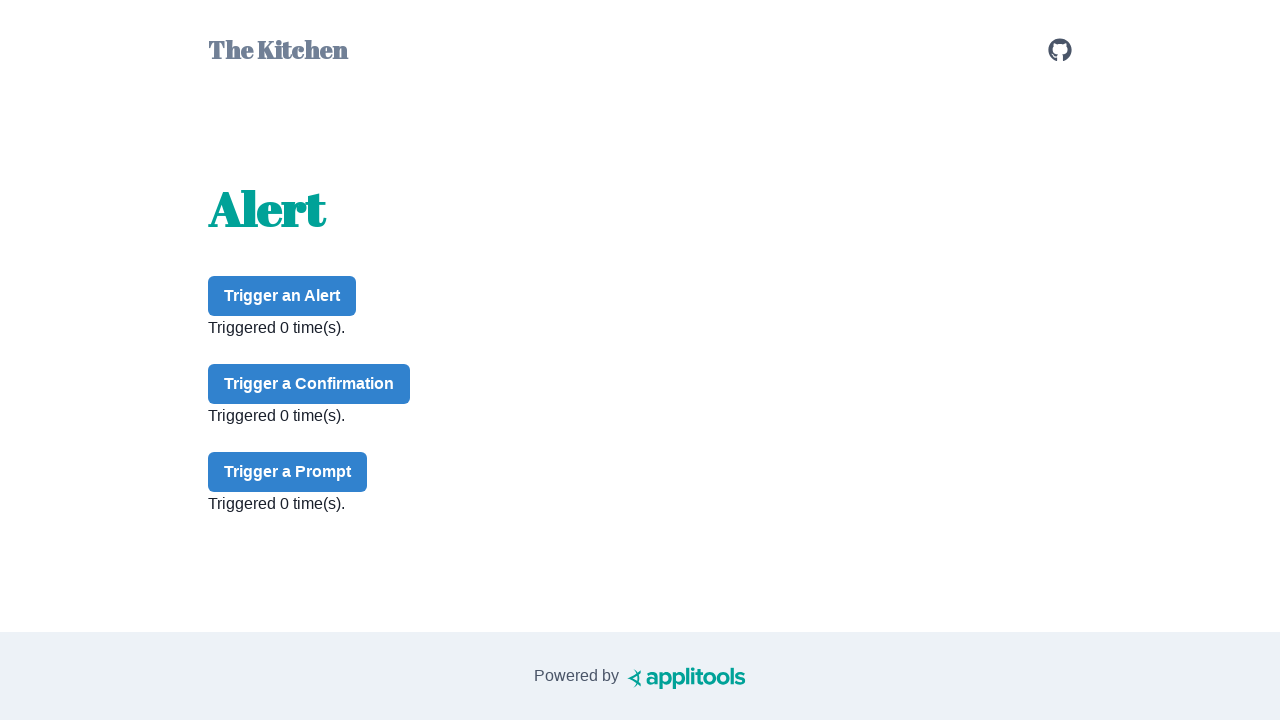

Clicked prompt button to trigger dialog at (288, 472) on #prompt-button
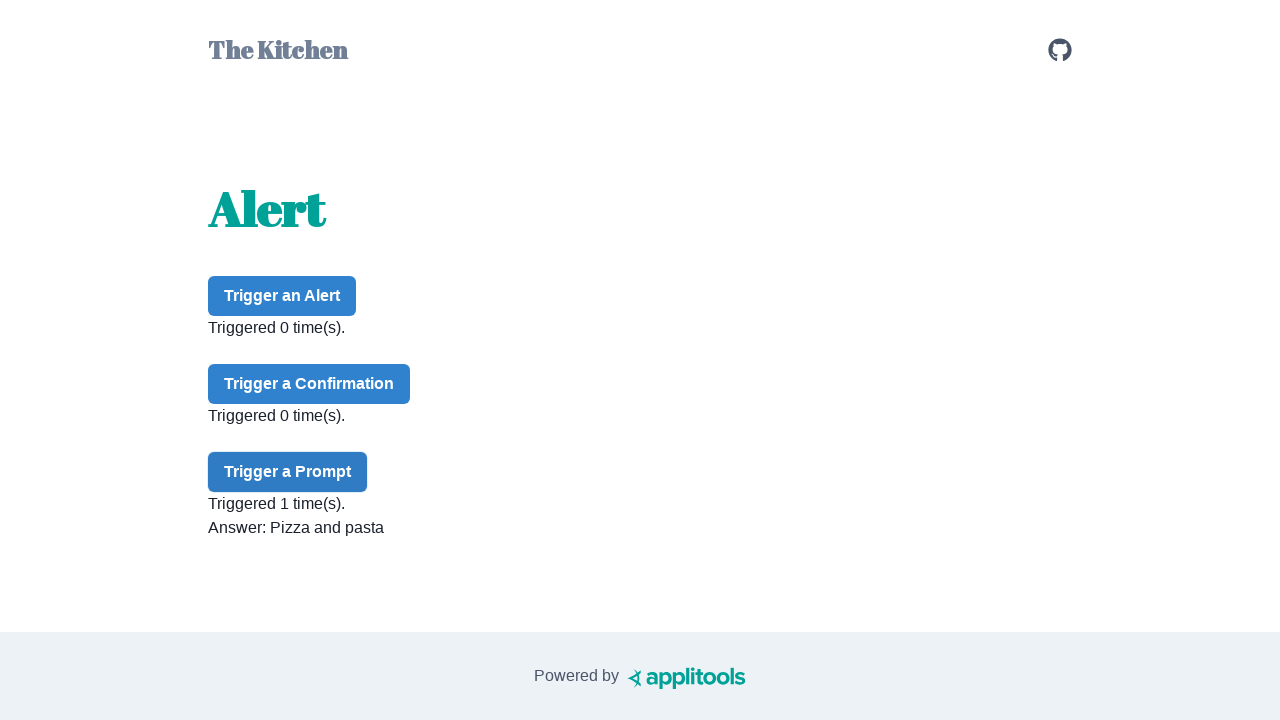

Waited for dialog handler to complete
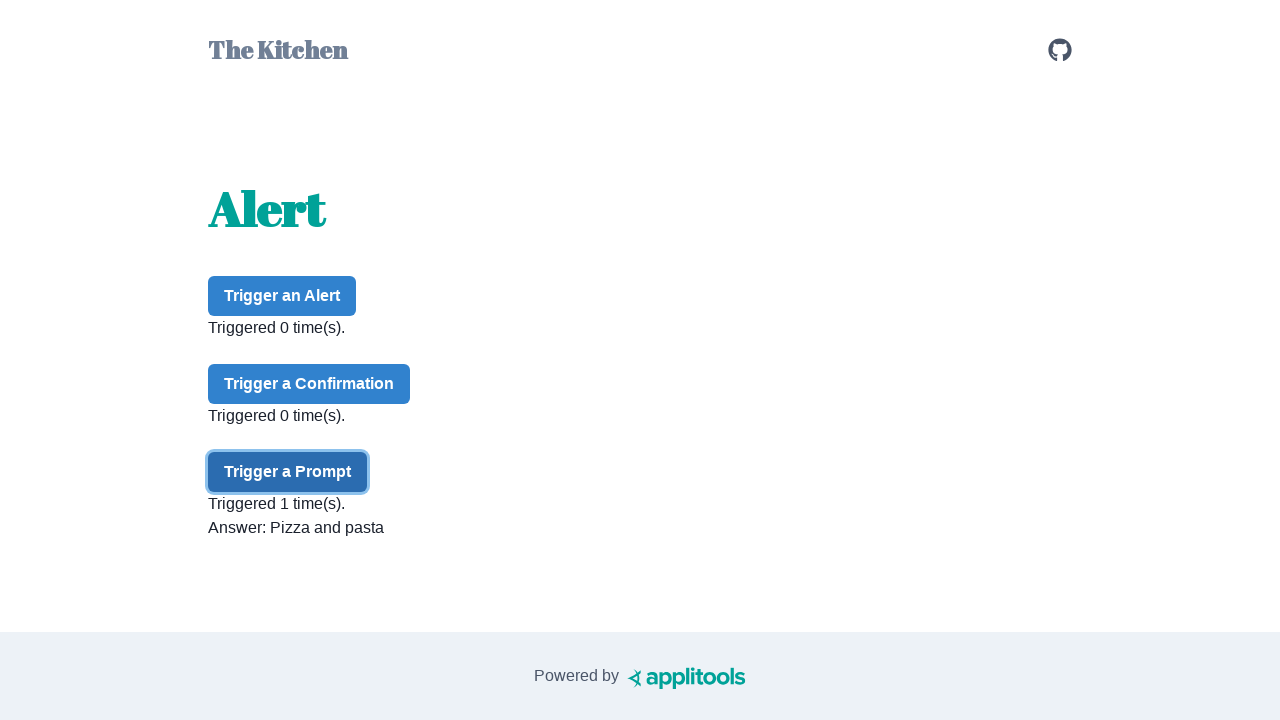

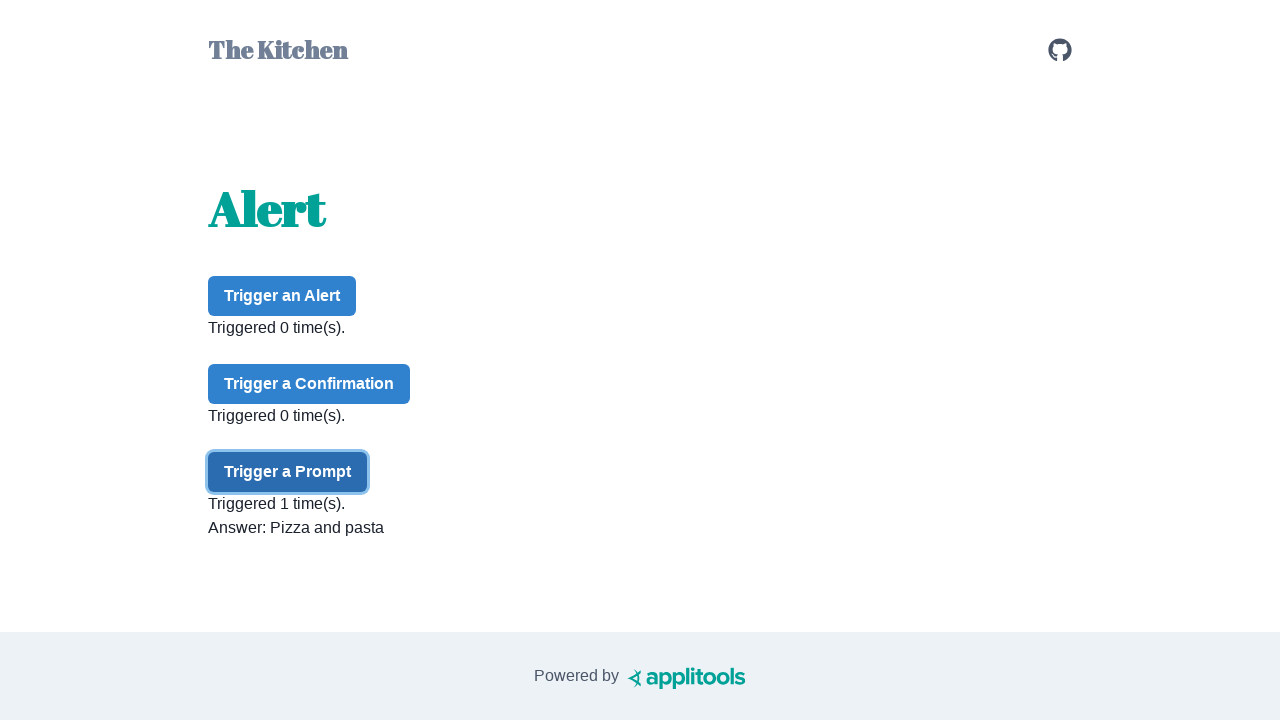